Verifies that an error message is displayed when attempting to log in without entering a username

Starting URL: https://www.saucedemo.com/

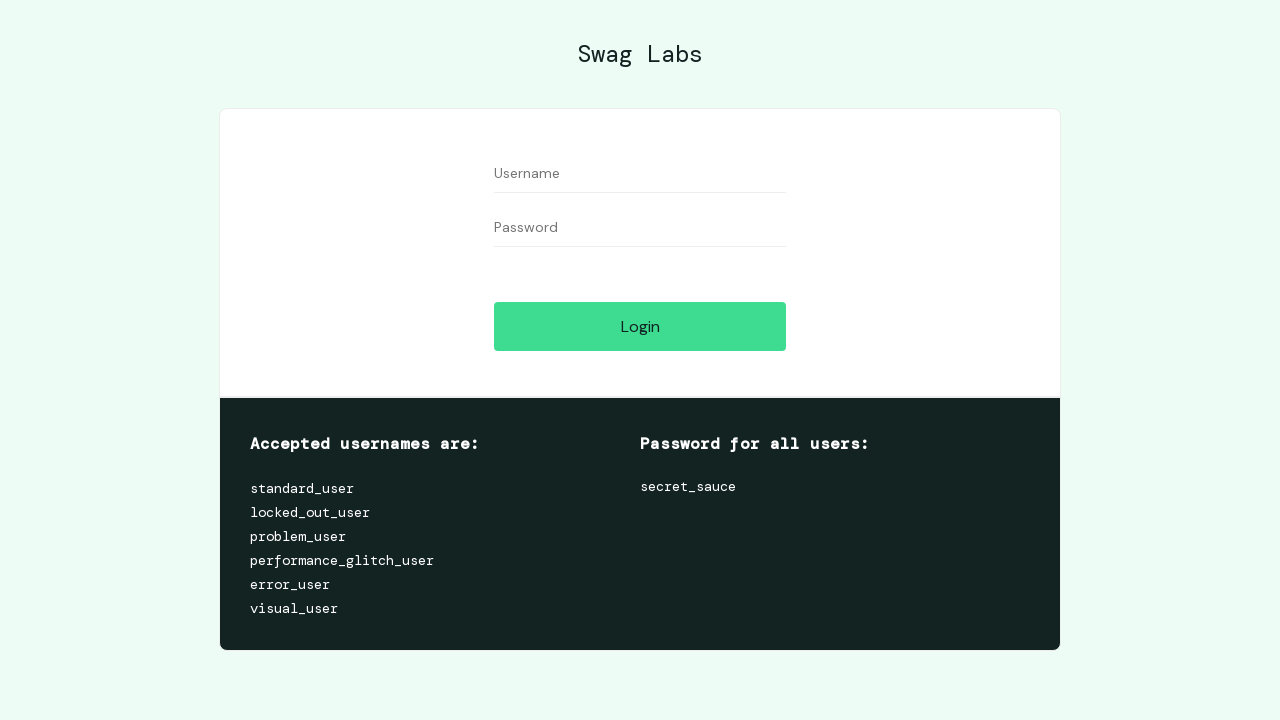

Clicked login button without entering credentials at (640, 326) on #login-button
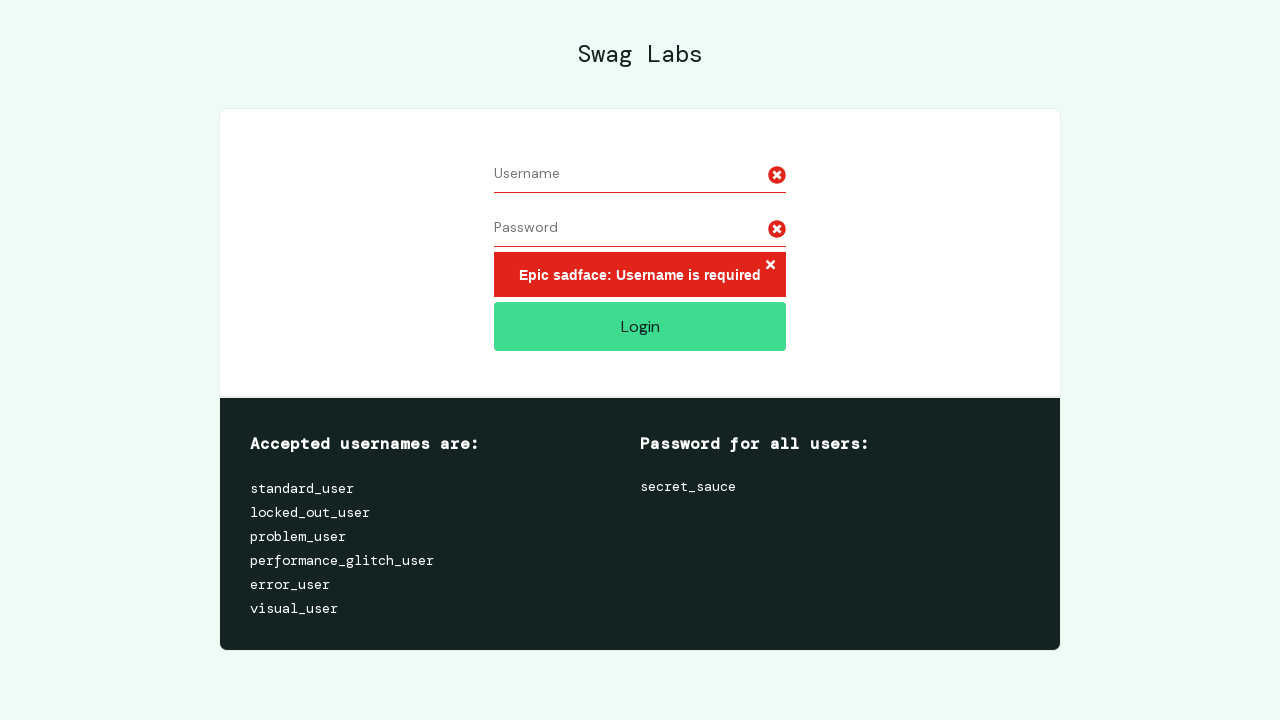

Retrieved error message text content
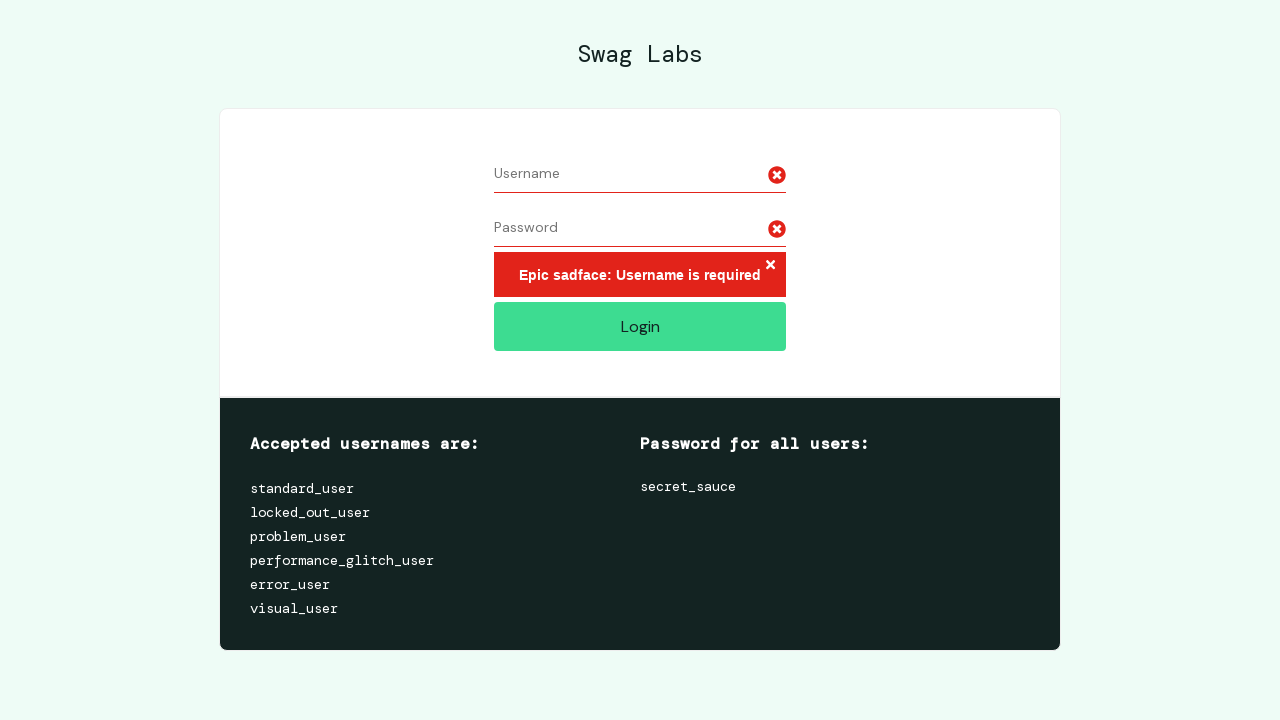

Verified error message displays 'Epic sadface: Username is required'
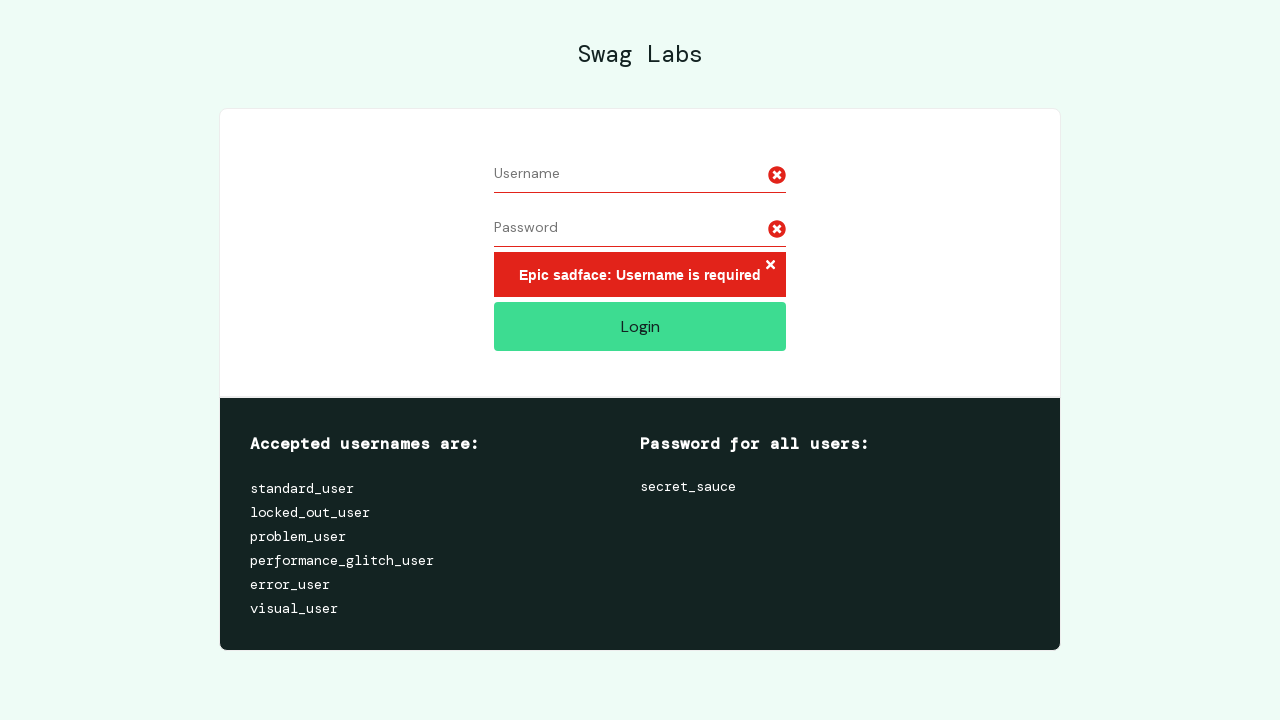

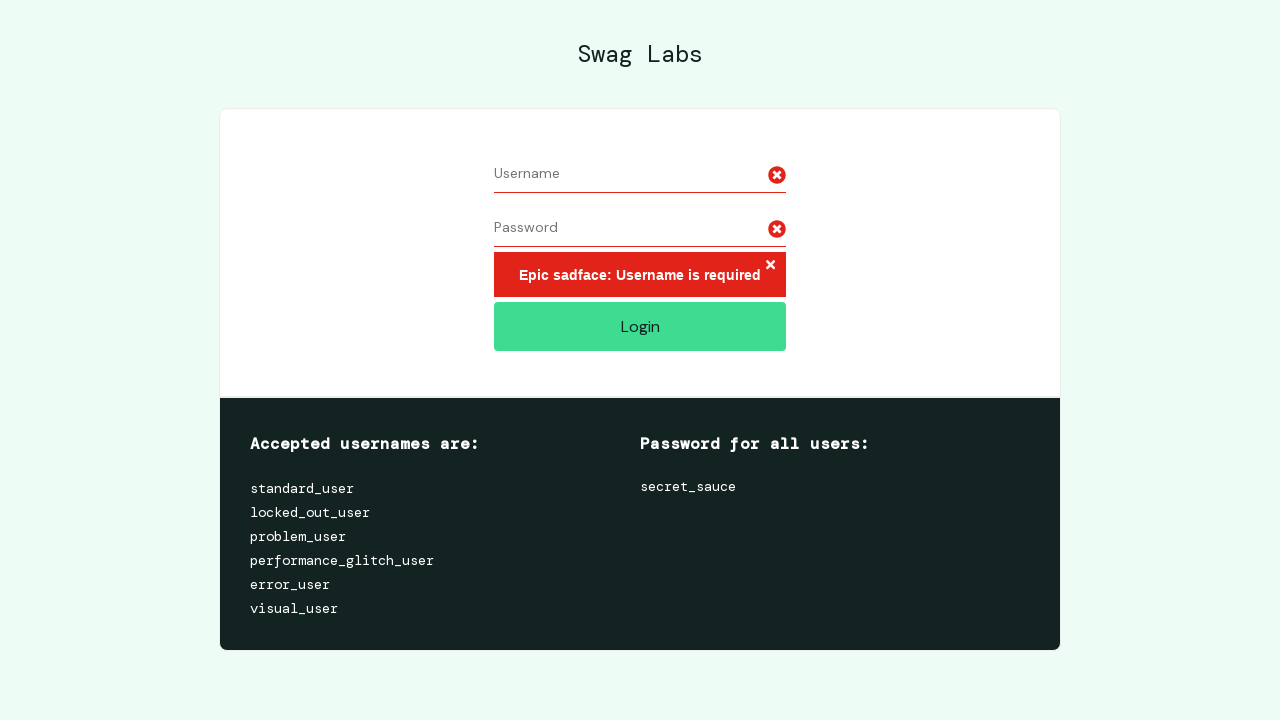